Navigates to GoDaddy homepage with no additional actions

Starting URL: https://www.godaddy.com/en-in

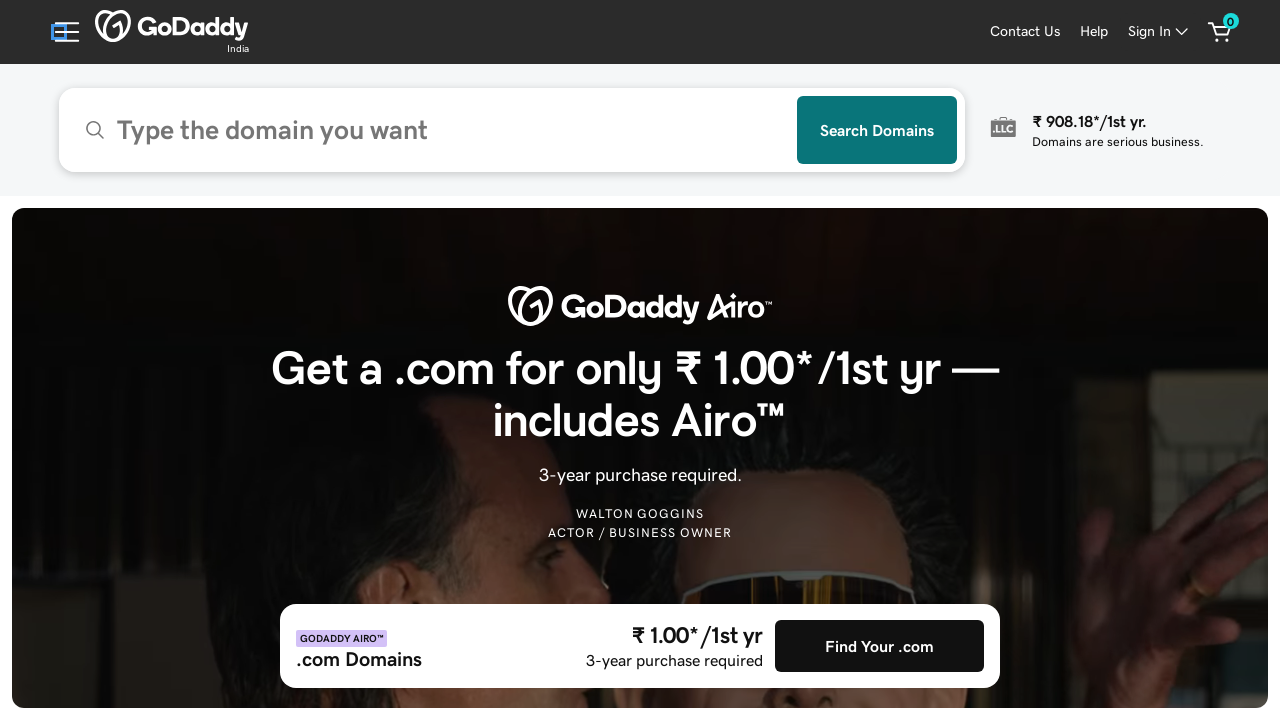

Navigated to GoDaddy homepage (https://www.godaddy.com/en-in)
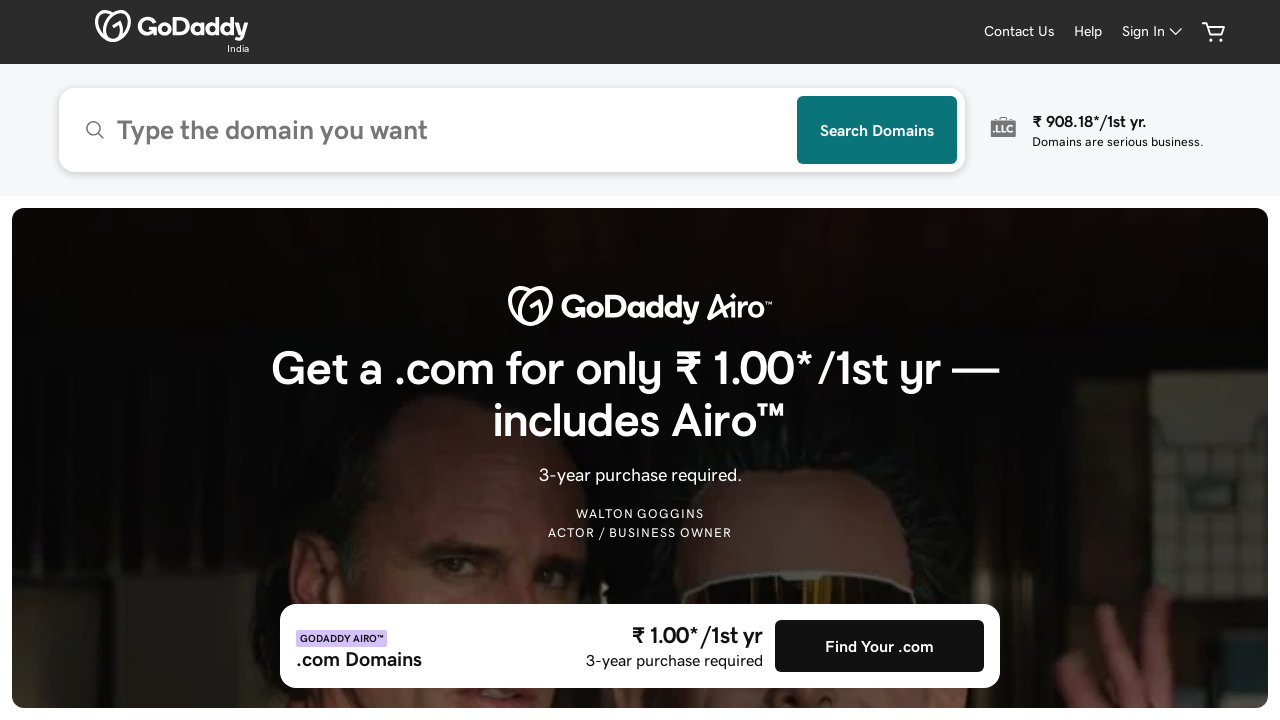

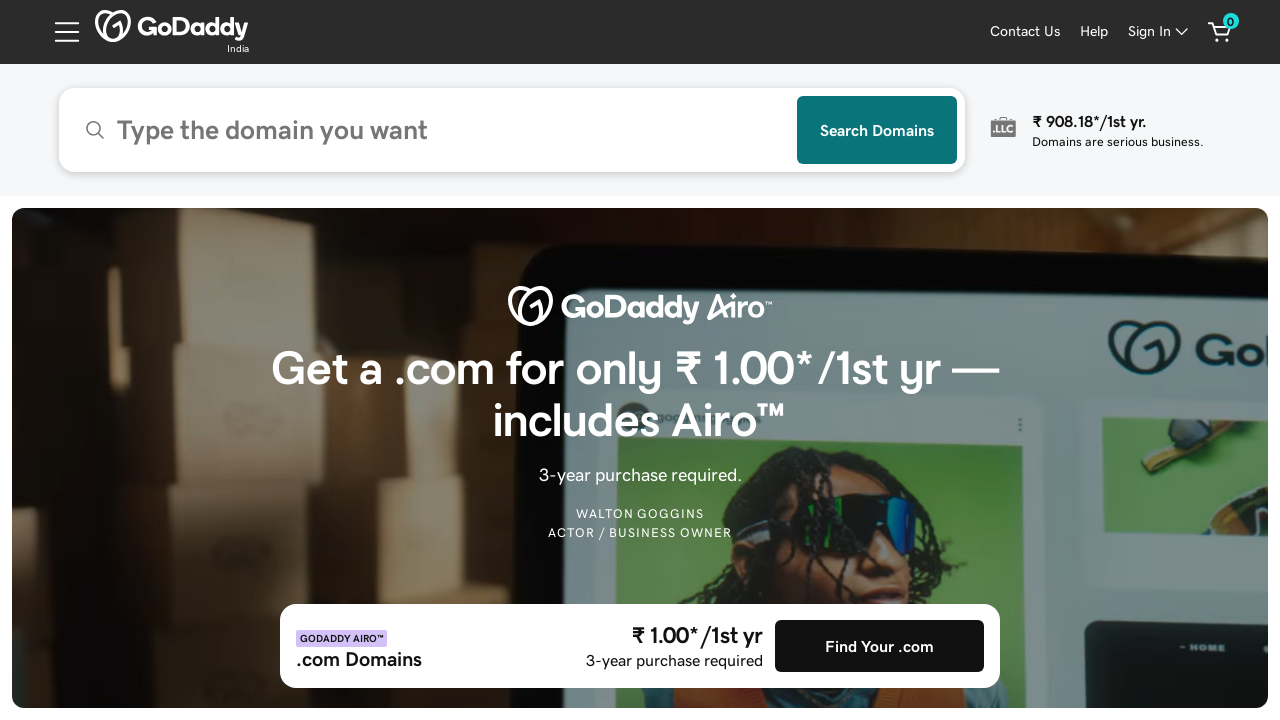